Clicks on the OM SLAO menu item and verifies the resulting page heading

Starting URL: http://slao.se

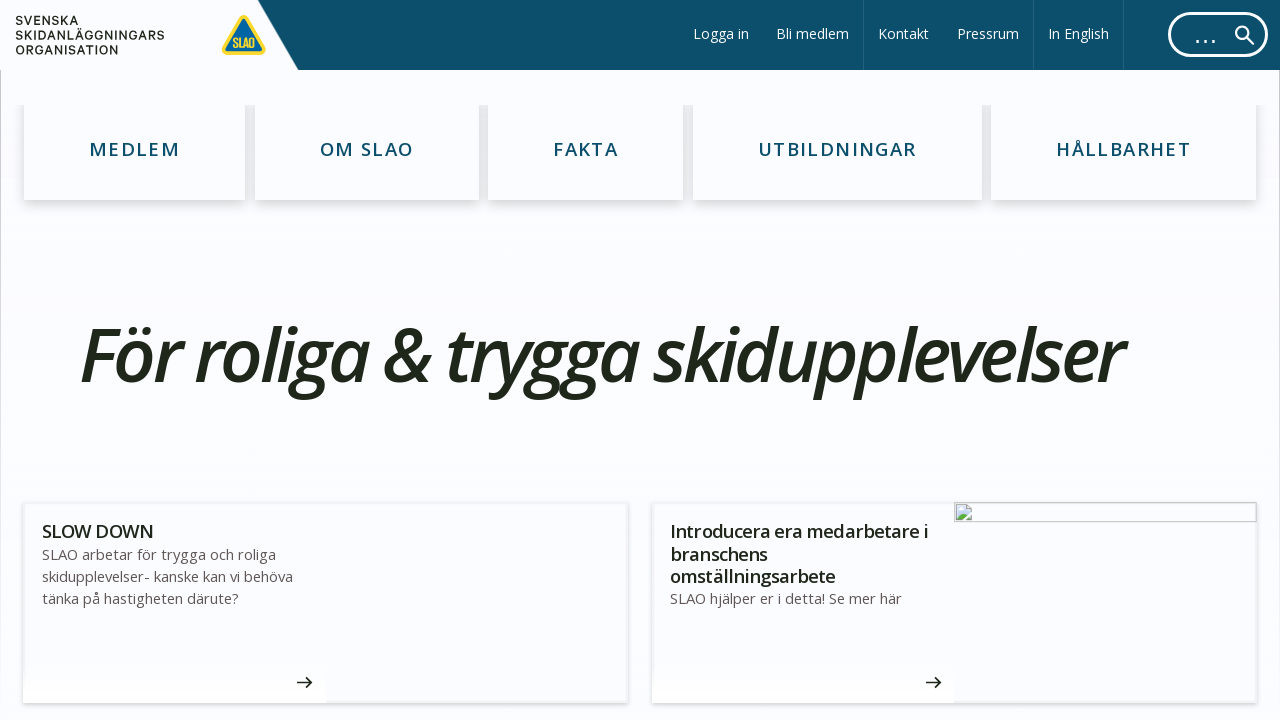

Clicked on the OM SLAO menu item (8th list element) at (367, 149) on li >> nth=7
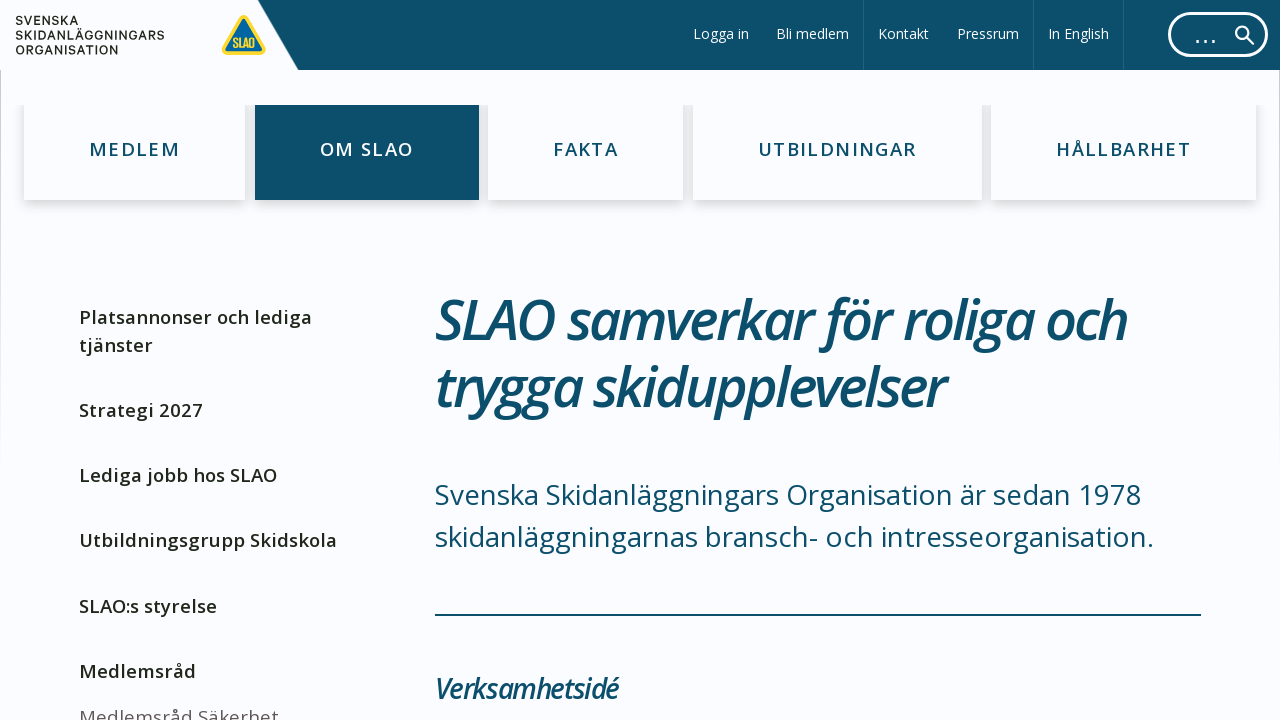

Page heading (h1) became visible
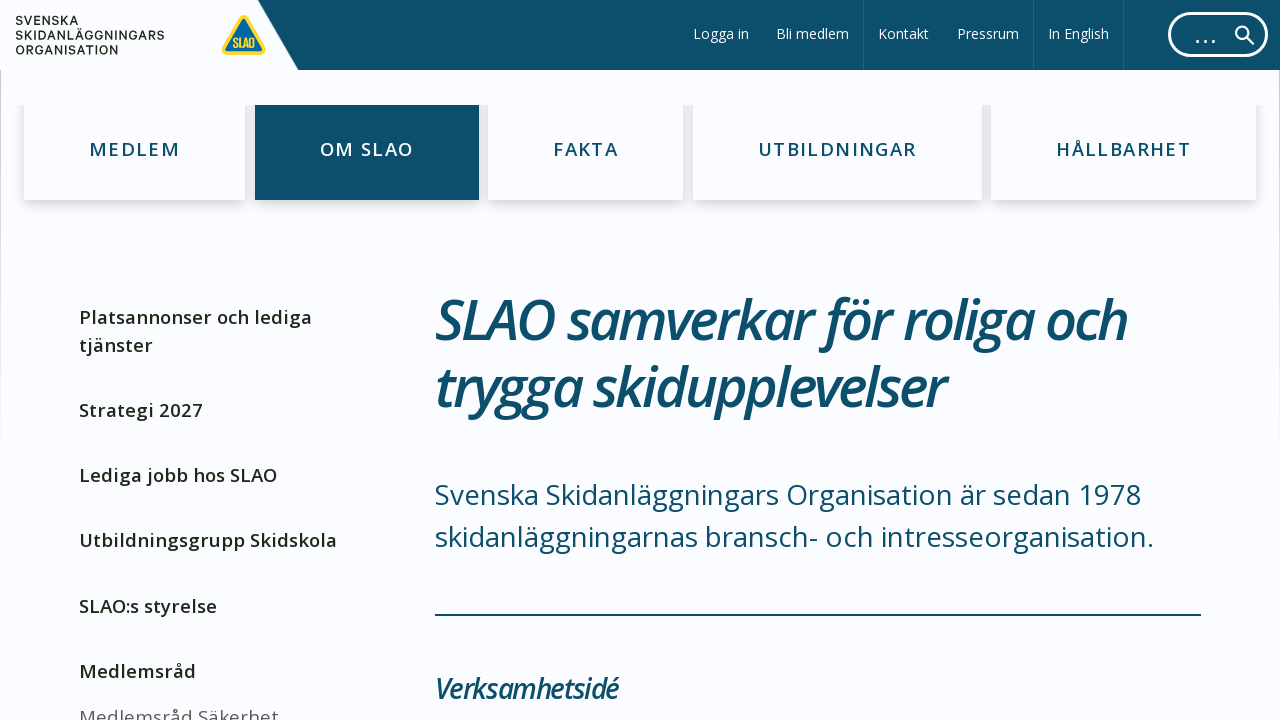

Verified page heading matches expected text: 'SLAO samverkar för roliga och trygga skidupplevelser'
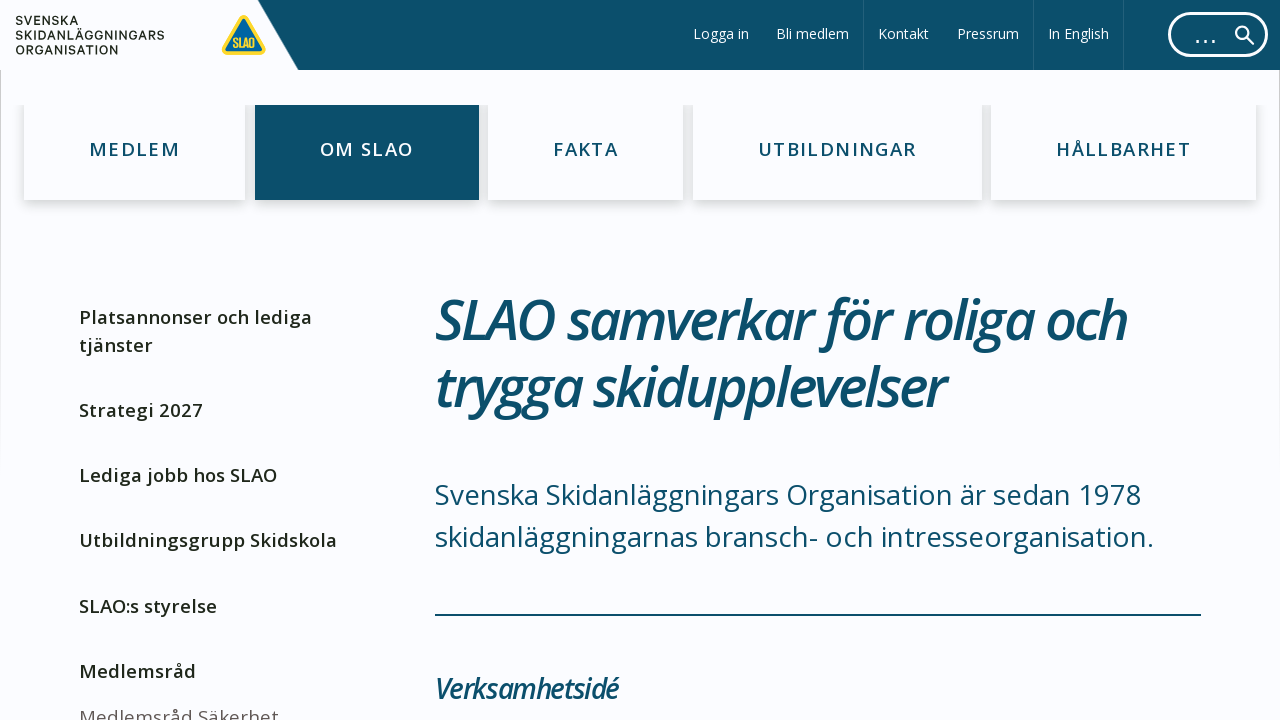

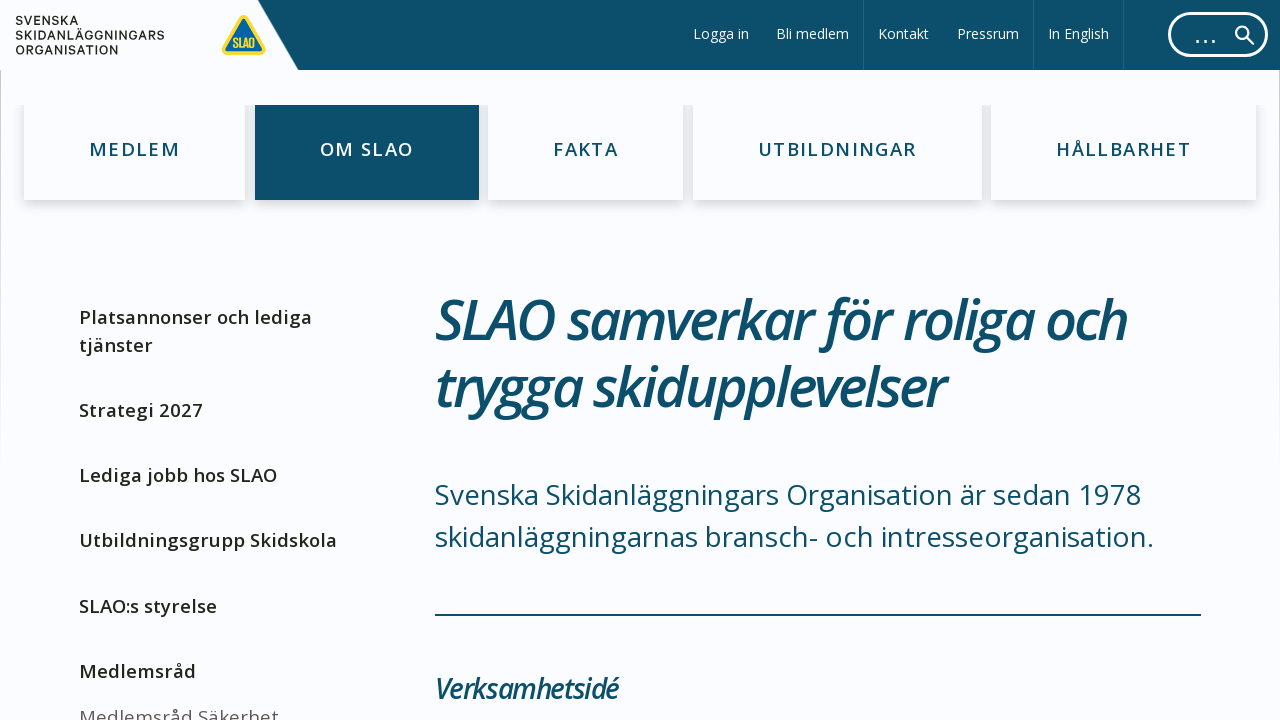